Tests clicking on promotional banner to view featured product

Starting URL: http://intershop5.skillbox.ru/

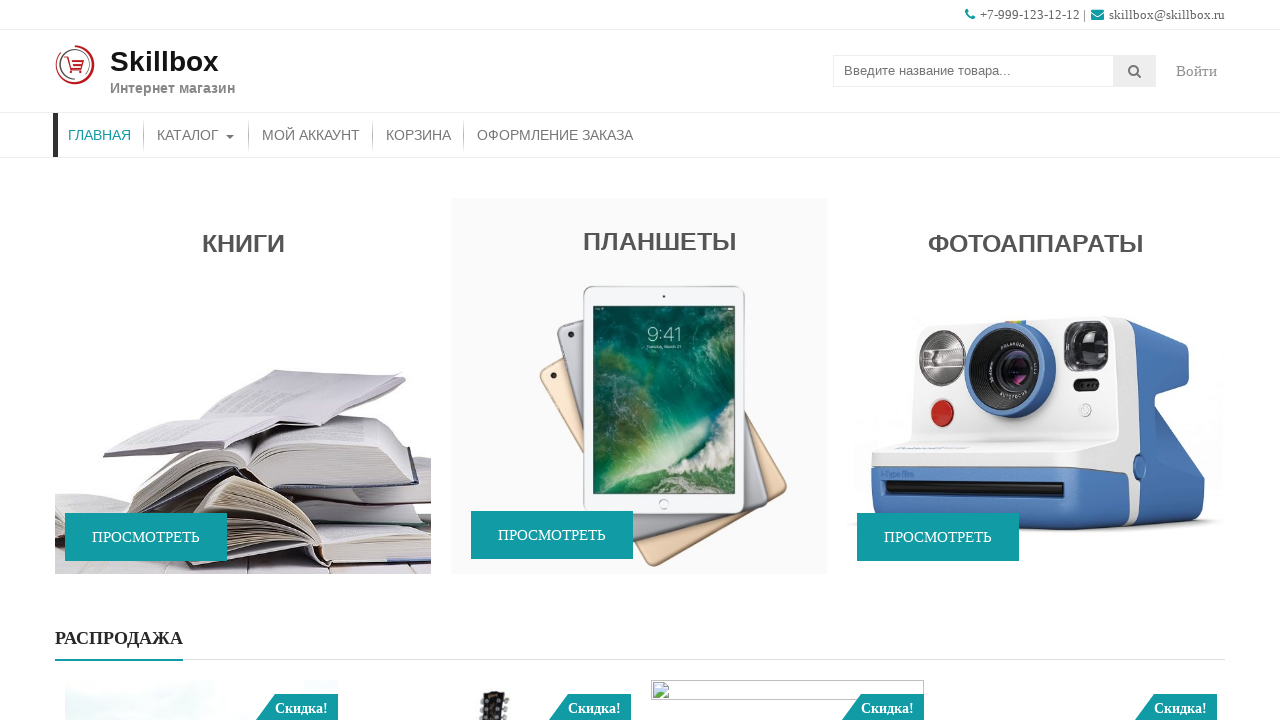

Clicked promotional banner with 'Уже в продаже!' (Already on sale!) image at (640, 440) on xpath=//img[@alt='Уже в продаже!']
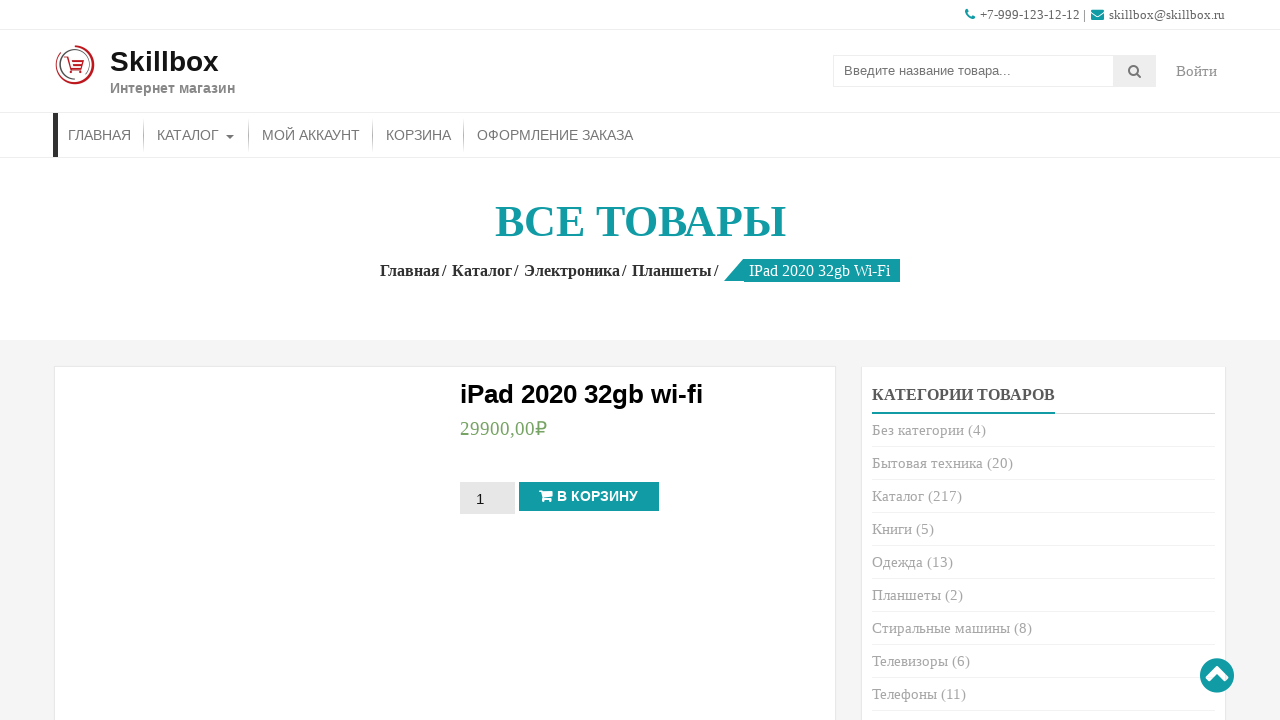

Header span element loaded after clicking banner
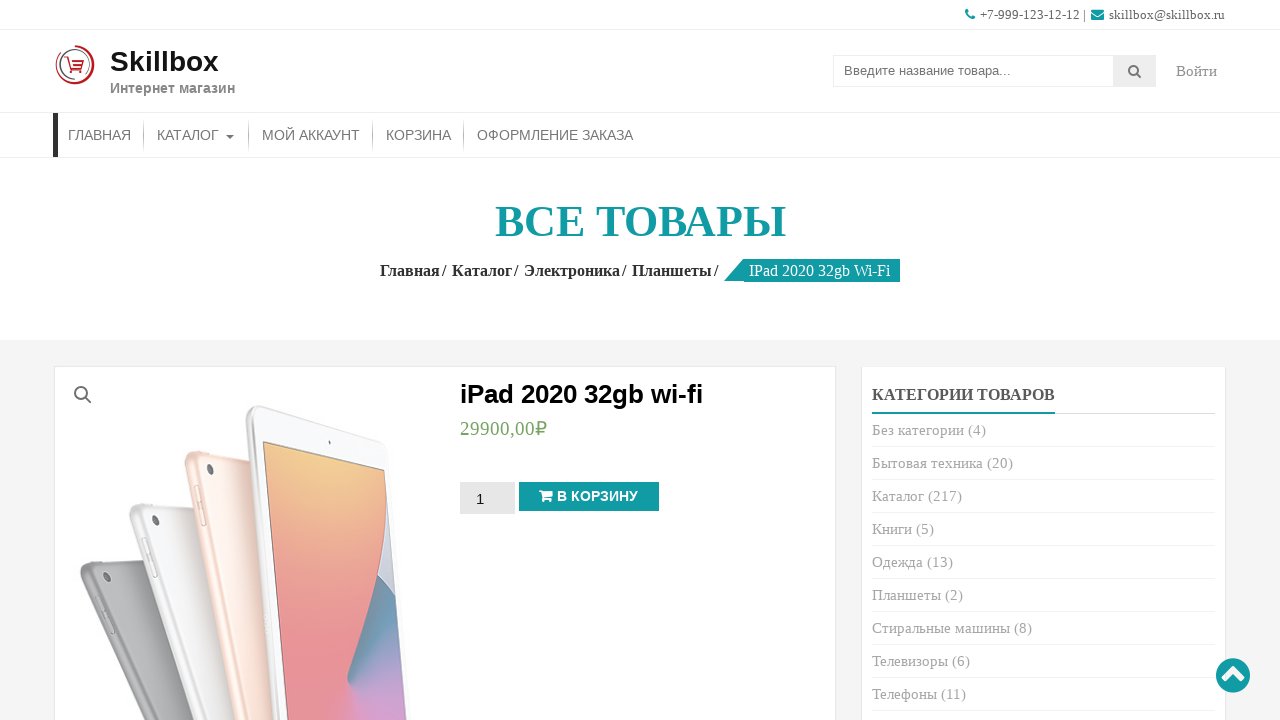

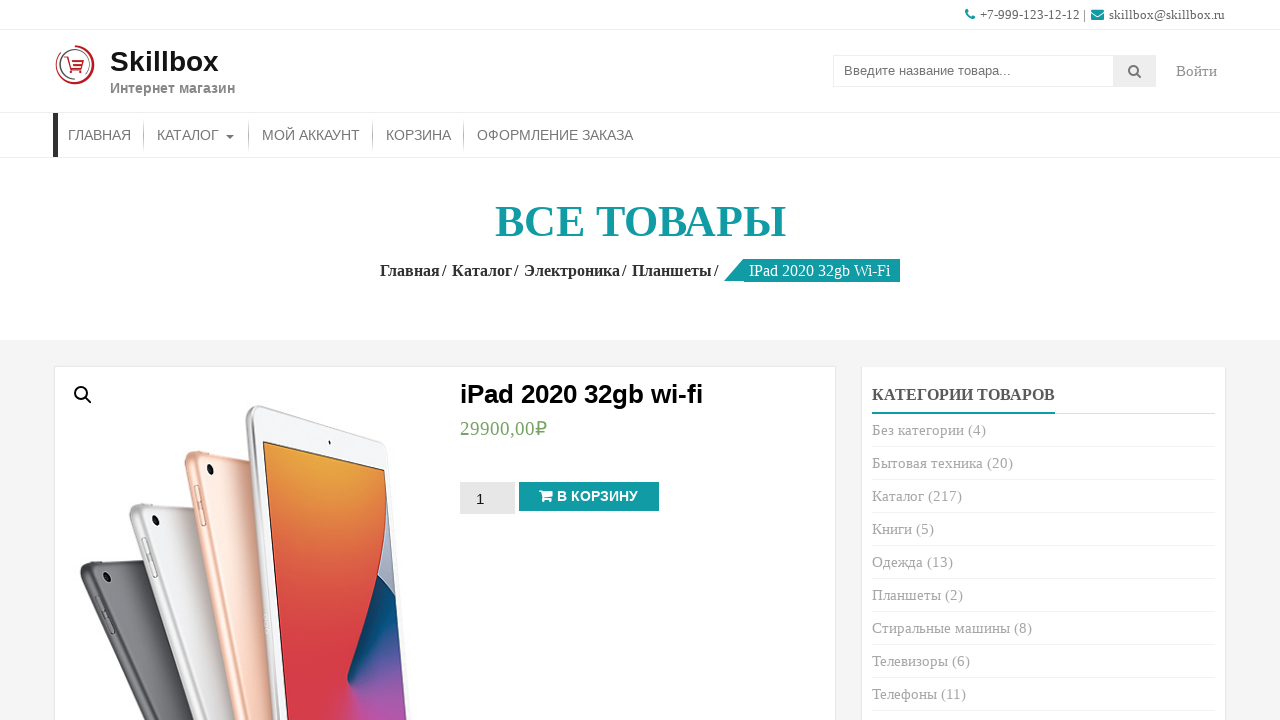